Tests a WebSocket testing tool by entering a WebSocket server address, connecting to it, and sending multiple test messages (heartbeat, time sync, and time broadcast commands) through the interface.

Starting URL: http://www.jsons.cn/websocket/

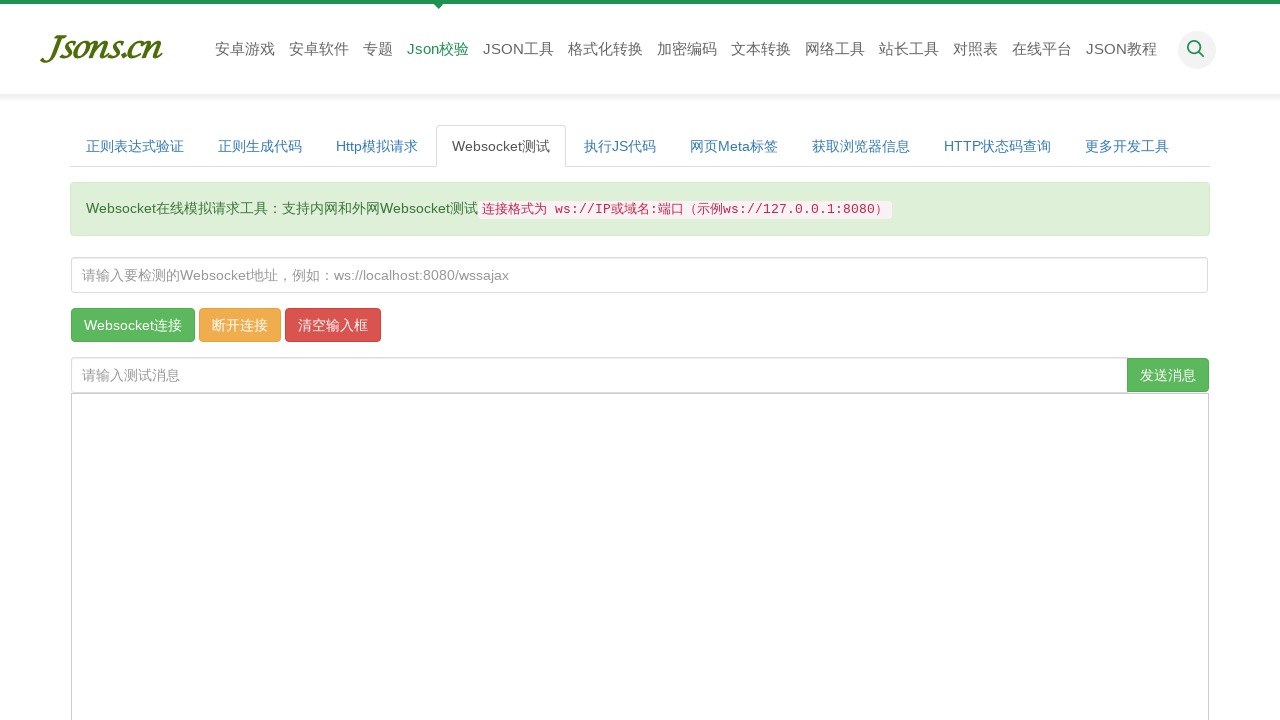

WebSocket address input field loaded
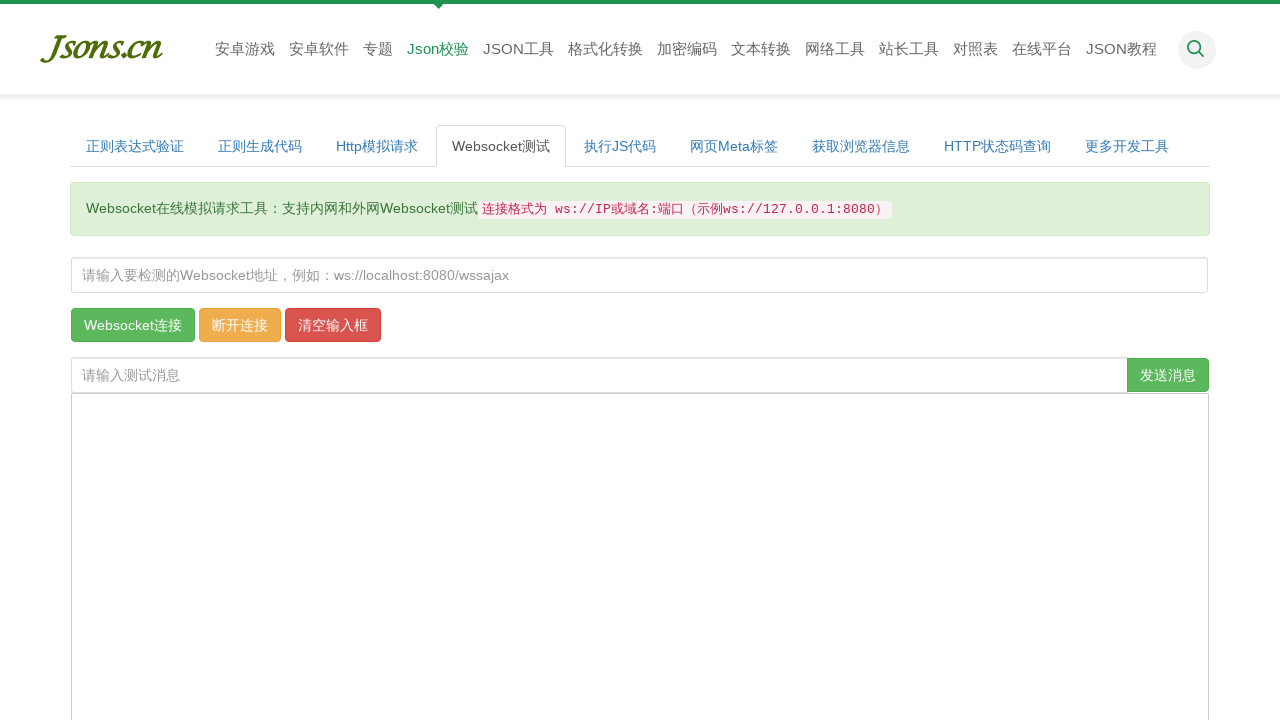

Entered WebSocket server address 'wss://echo.websocket.org' on #wsaddr
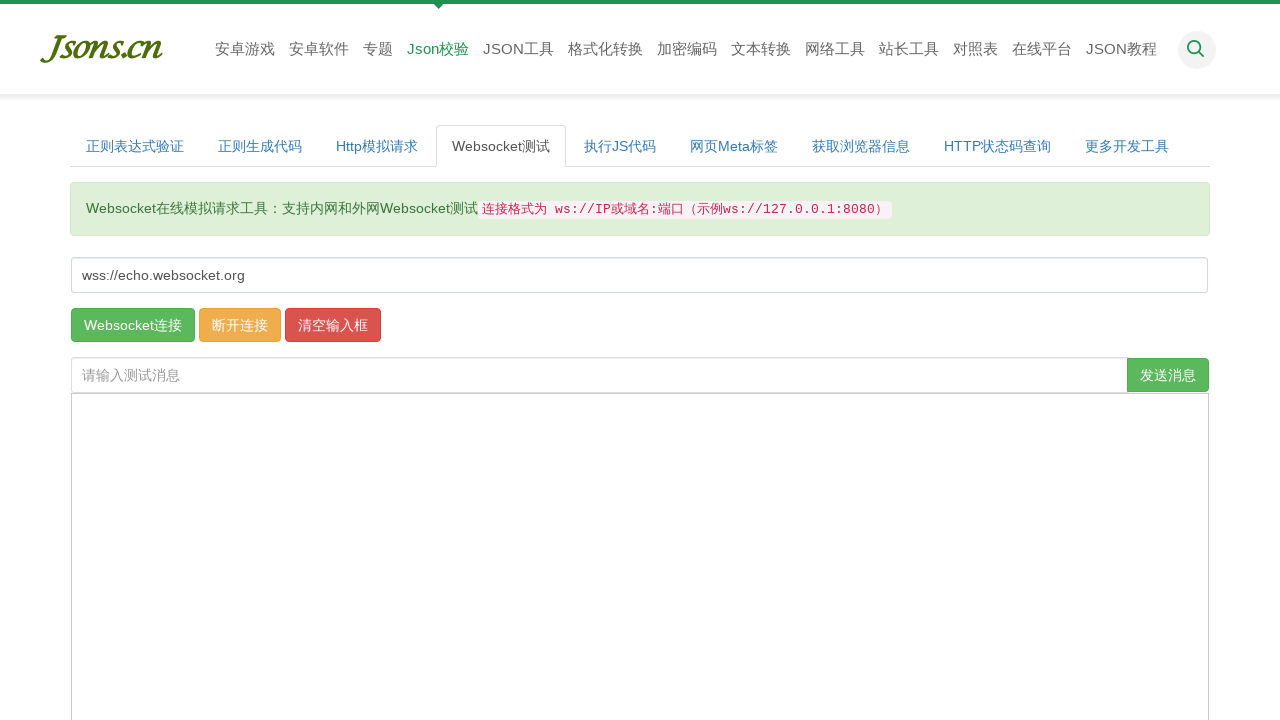

Clicked WebSocket connect button at (133, 325) on .btn.btn-success
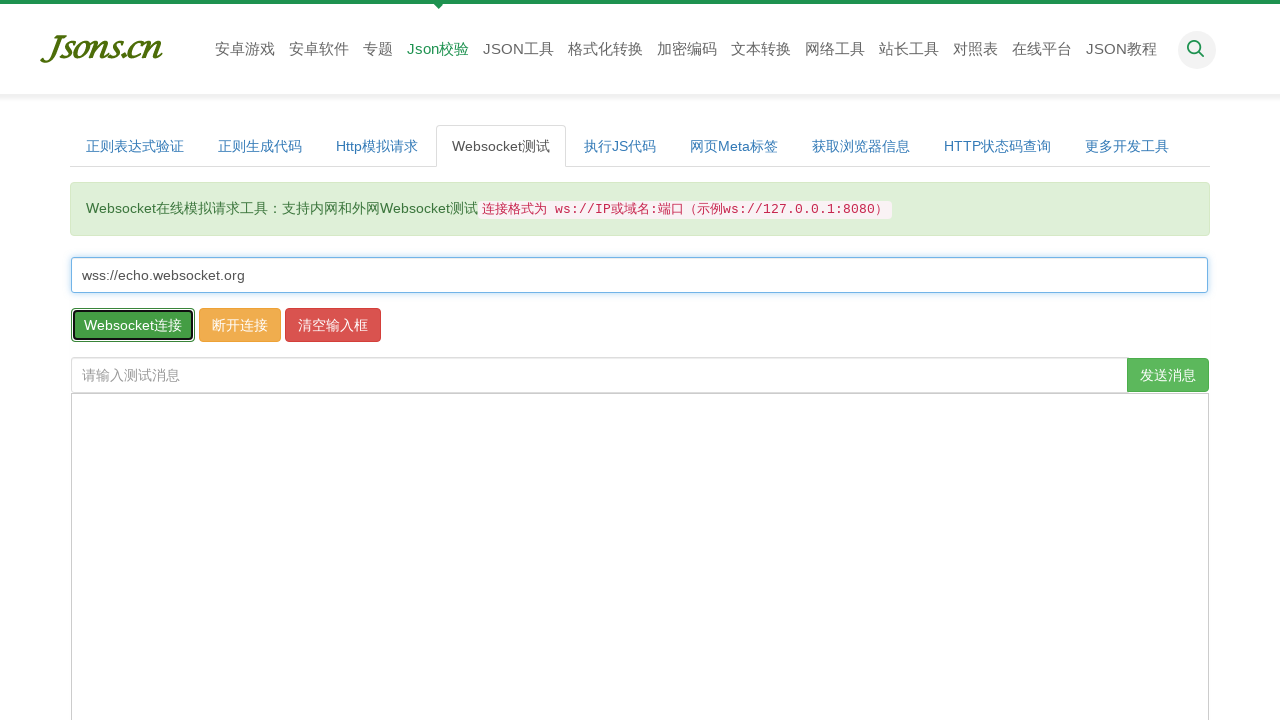

Waited 1 second for WebSocket connection to establish
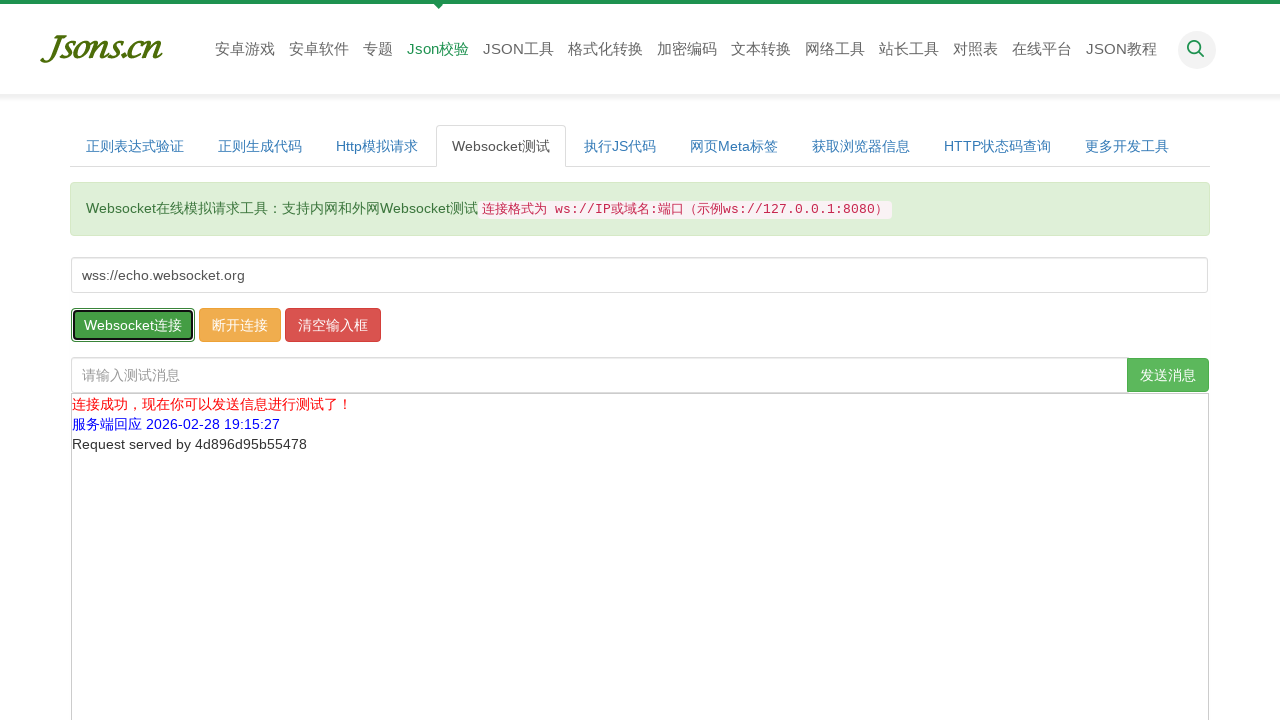

Entered heartbeat message: {'seq': '8313', 'src': '635', 'dst': '293', 'cmd': 'heartbeat'} on #message
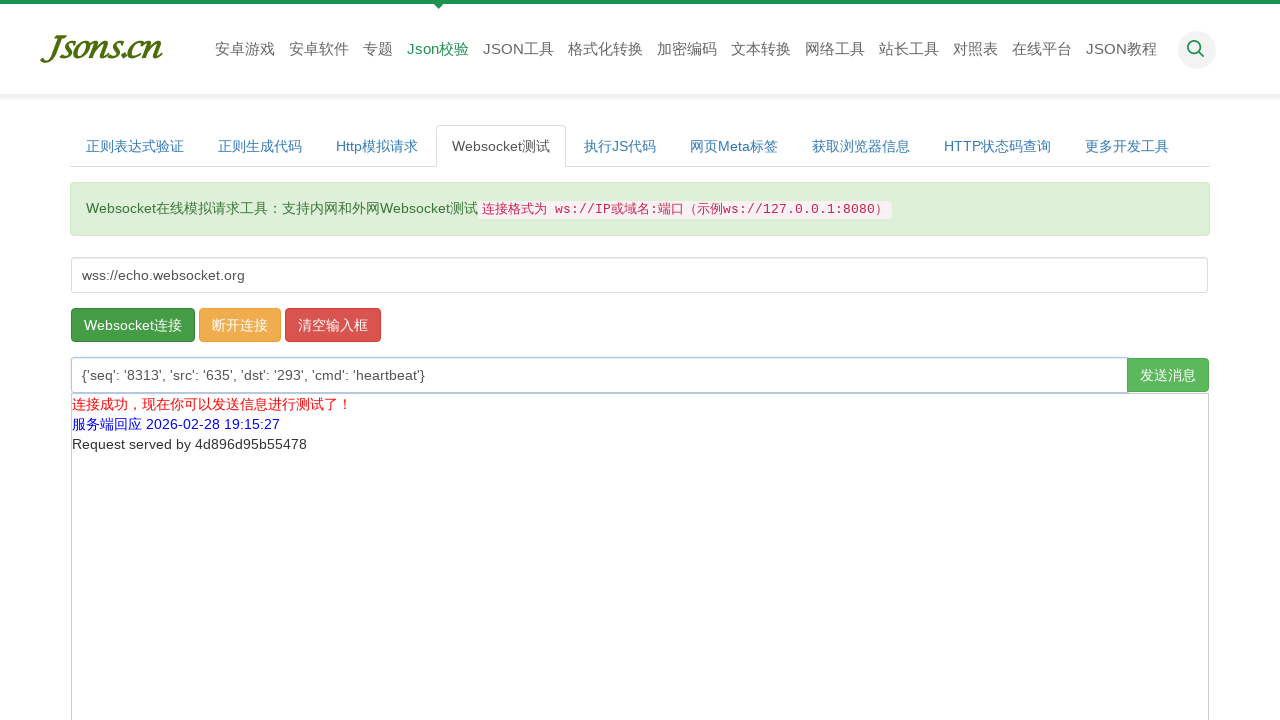

Sent heartbeat message at (1168, 375) on xpath=//button[contains(@class, 'btn') and ancestor::span]
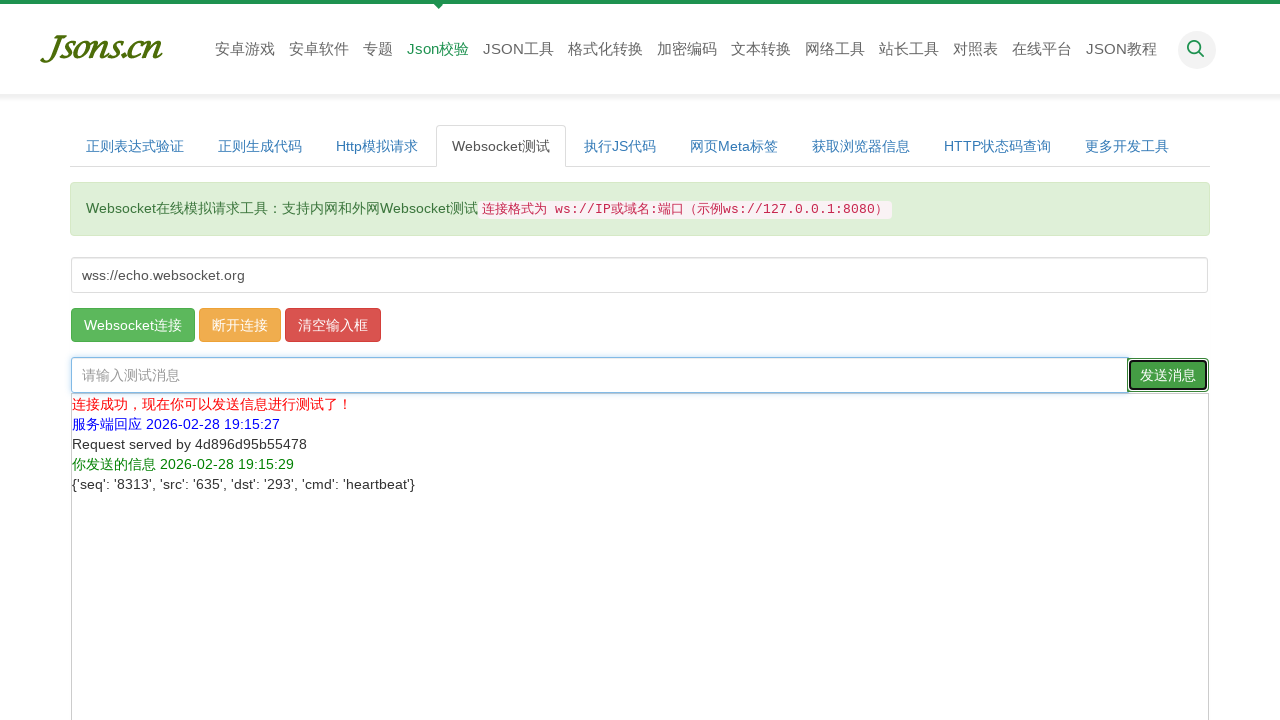

Cleared message input field on #message
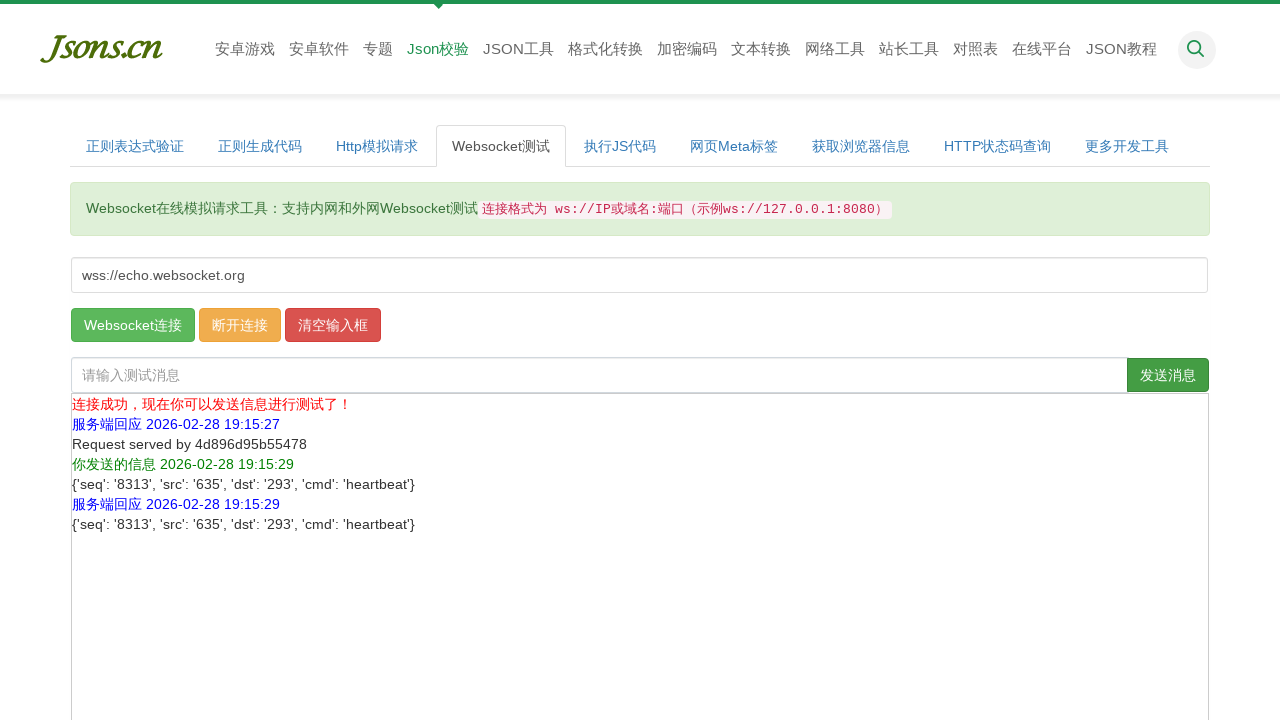

Entered time sync message: {'seq': '8313', 'src': '635', 'dst': '293', 'cmd': 'synctime'} on #message
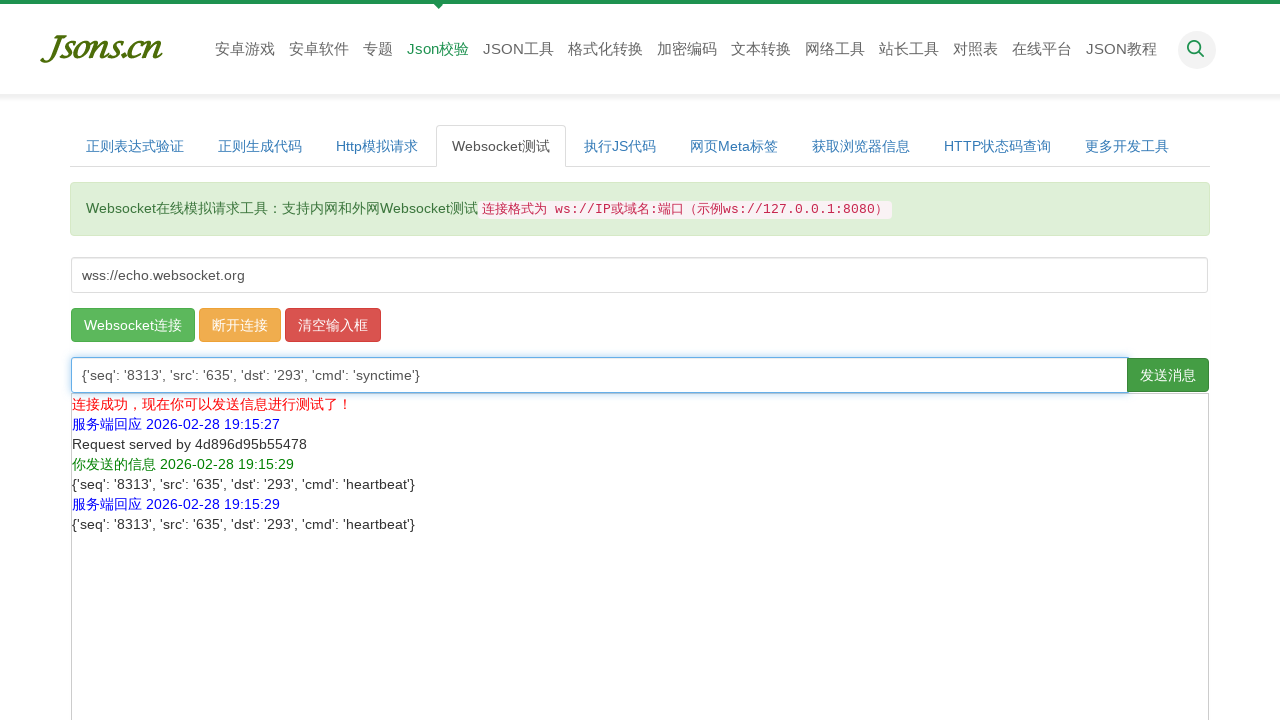

Sent time sync message at (1168, 375) on xpath=//button[contains(@class, 'btn') and ancestor::span]
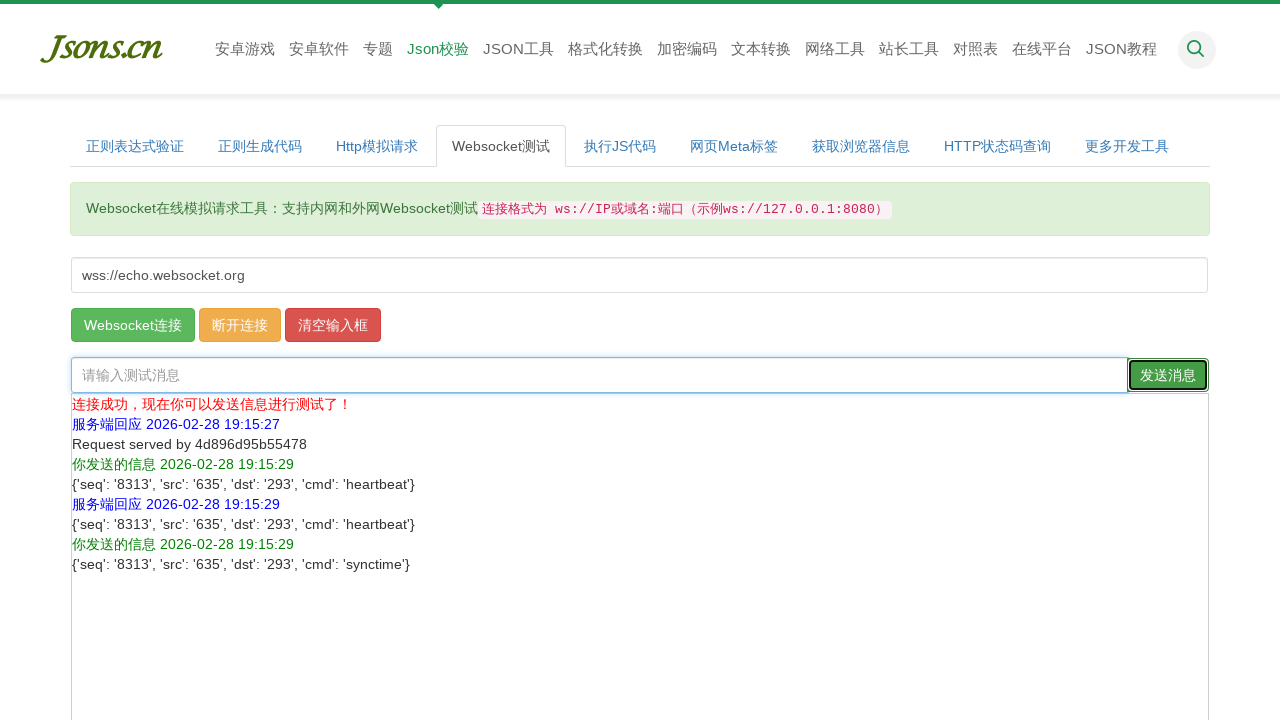

Cleared message input field on #message
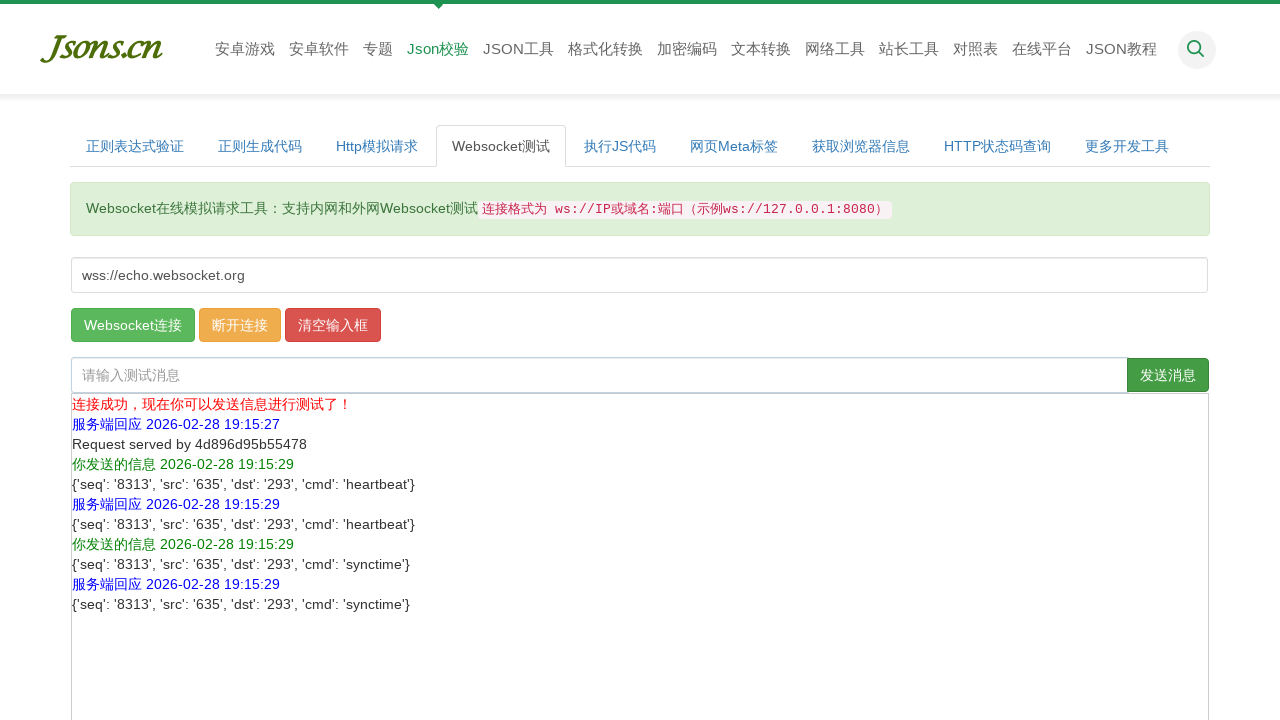

Entered time broadcast message: {'seq': '8313', 'src': '635', 'dst': '293', 'cmd': 'time', 'time': '2024-03-15 10:30:00.456'} on #message
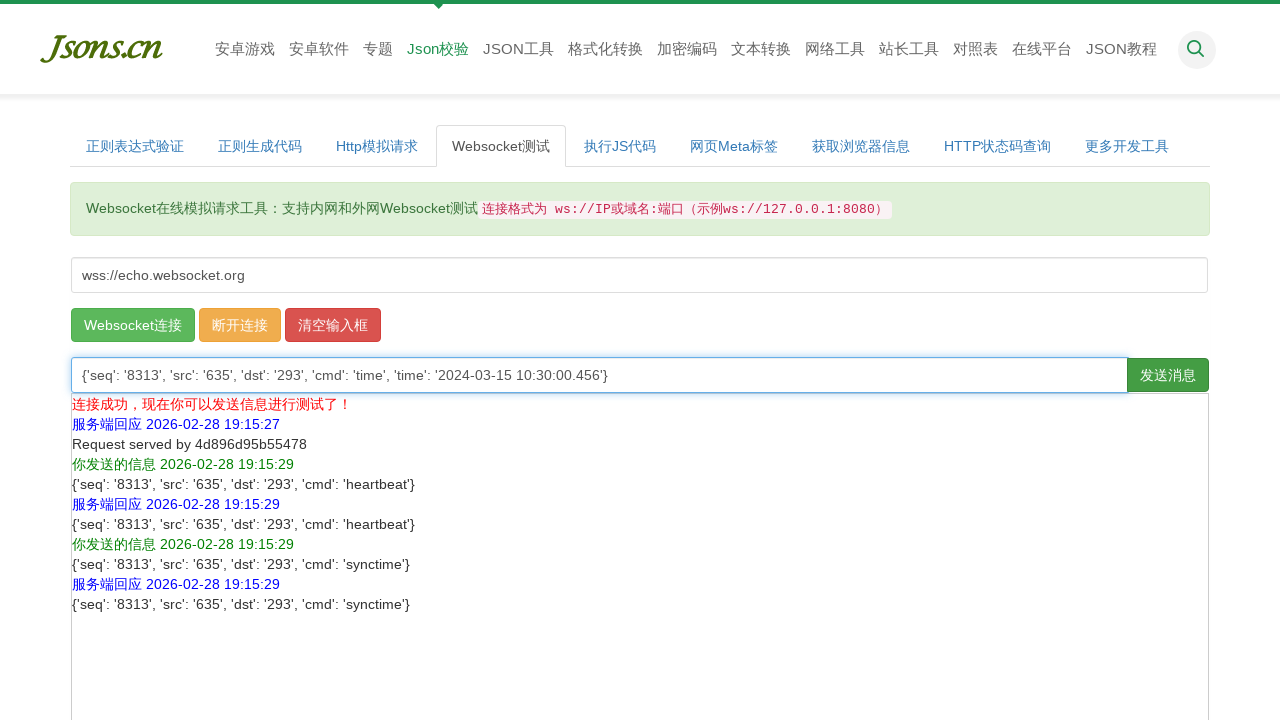

Sent time broadcast message at (1168, 375) on xpath=//button[contains(@class, 'btn') and ancestor::span]
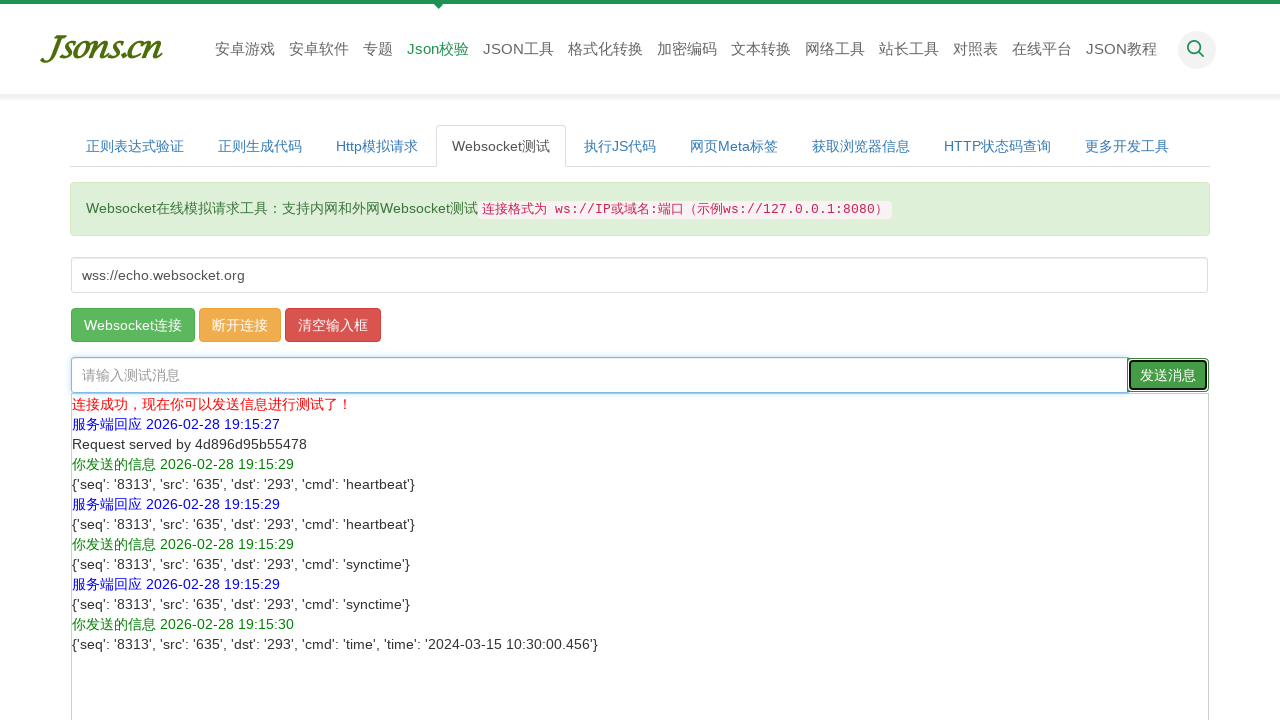

WebSocket output panel loaded with responses
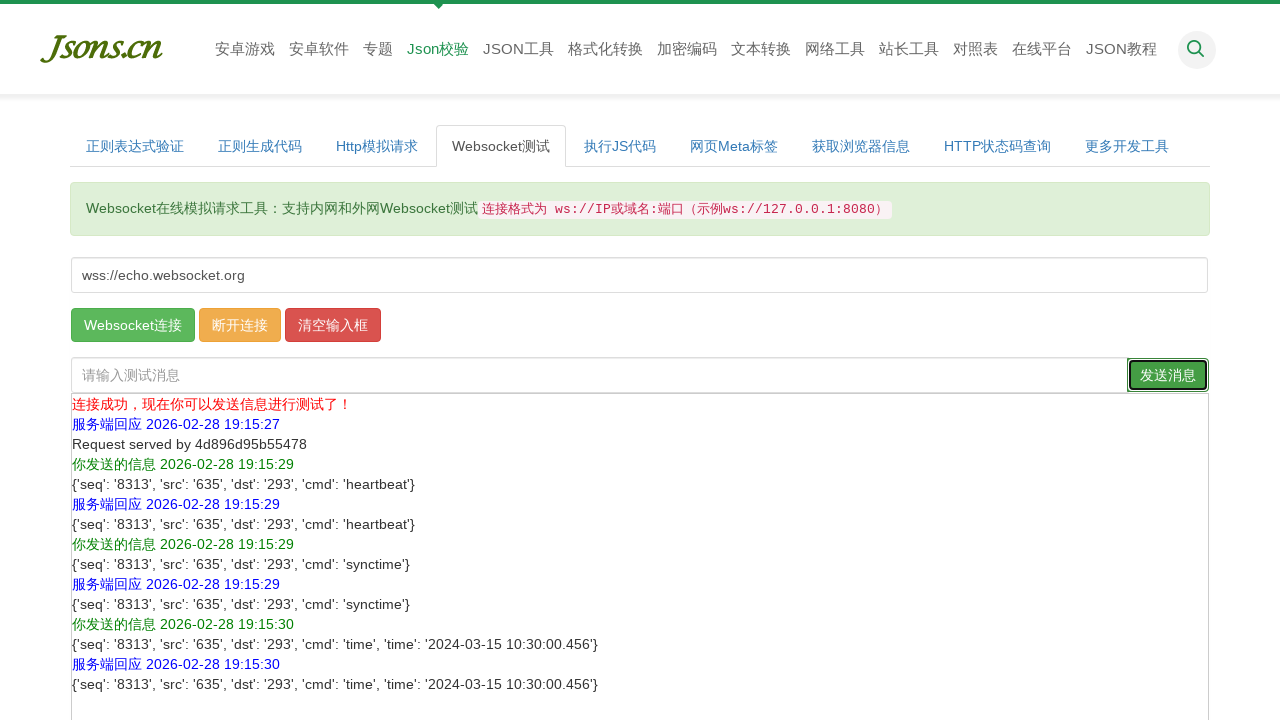

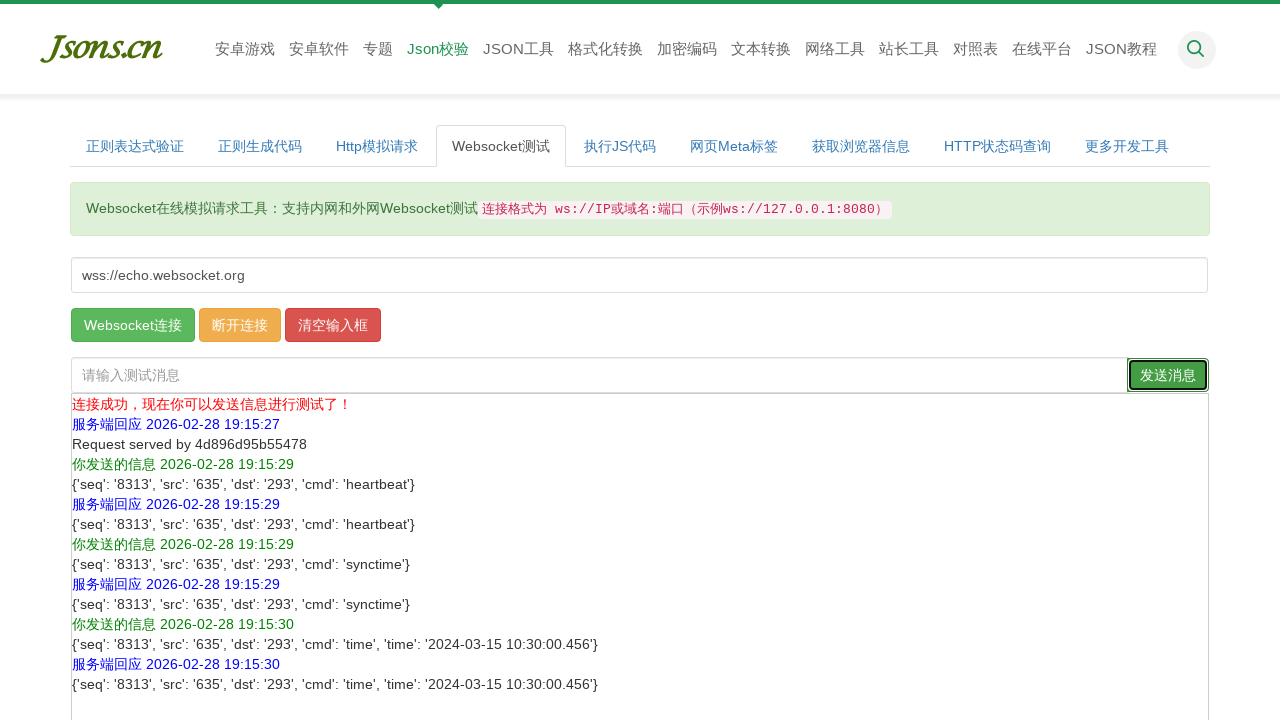